Tests dynamic click functionality on a button

Starting URL: https://demoqa.com/buttons

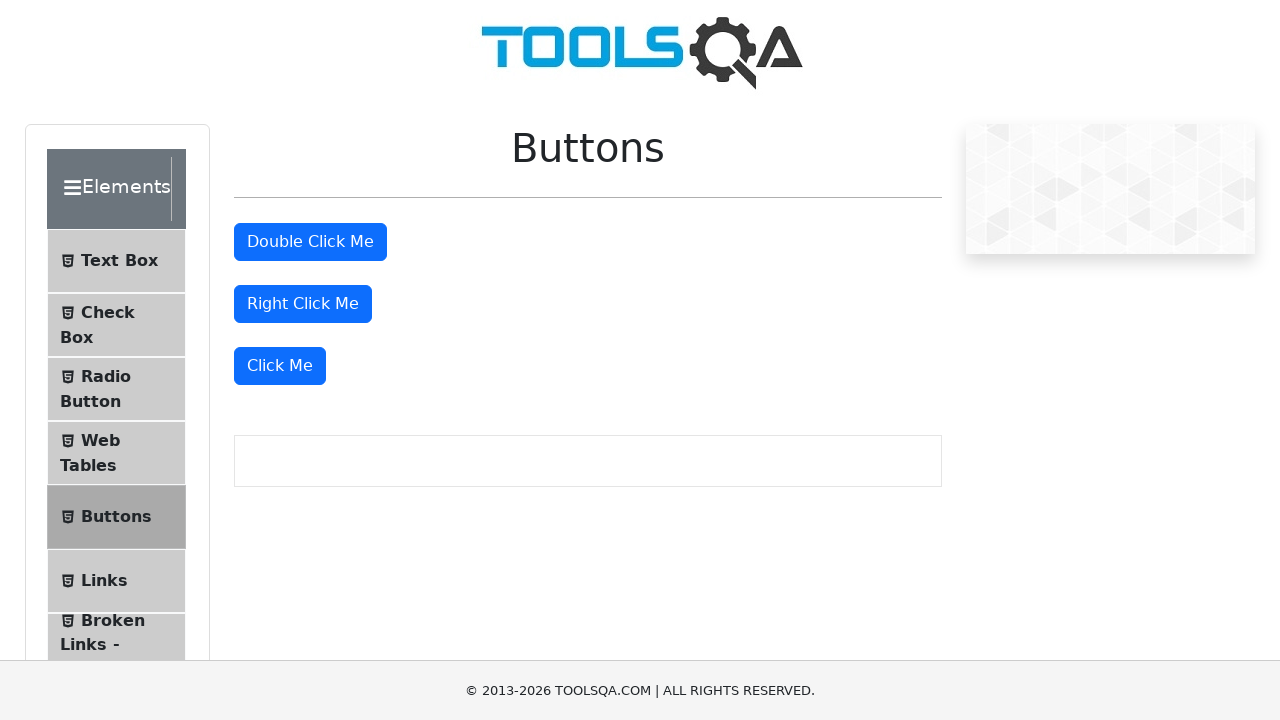

Clicked the dynamic 'Click Me' button at (280, 366) on xpath=//button[text()='Click Me']
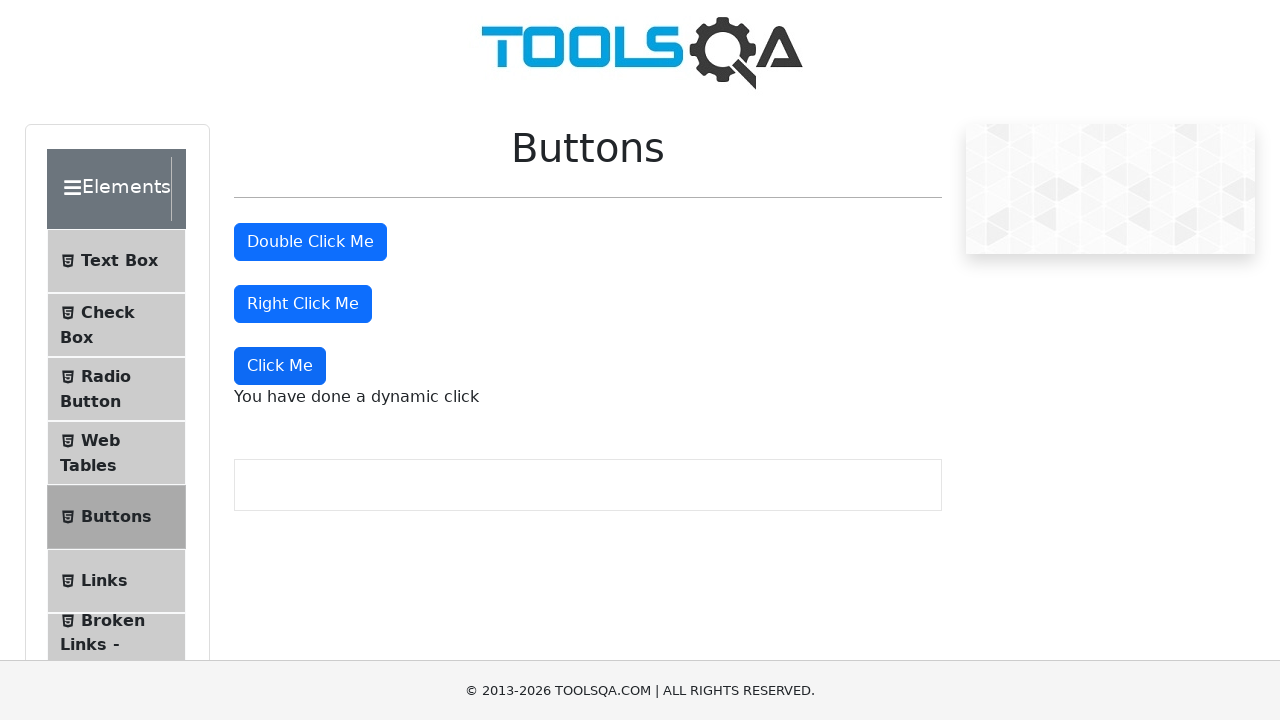

Dynamic click result message appeared on page
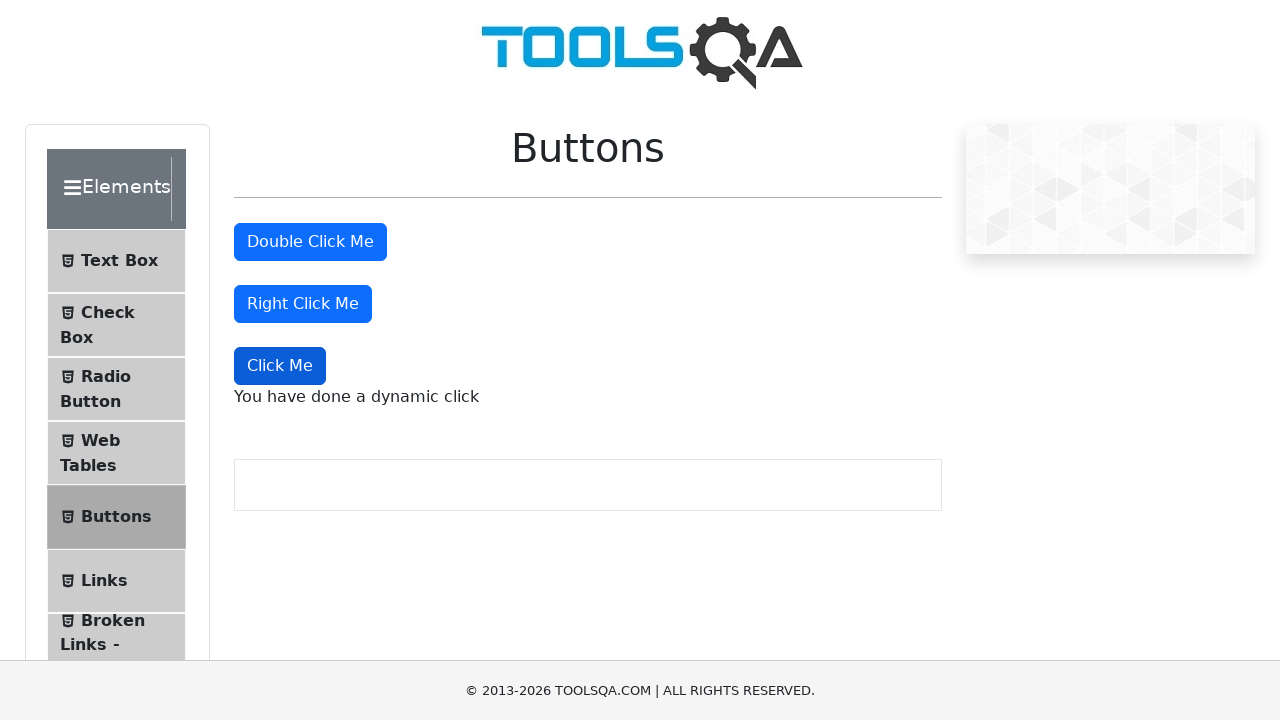

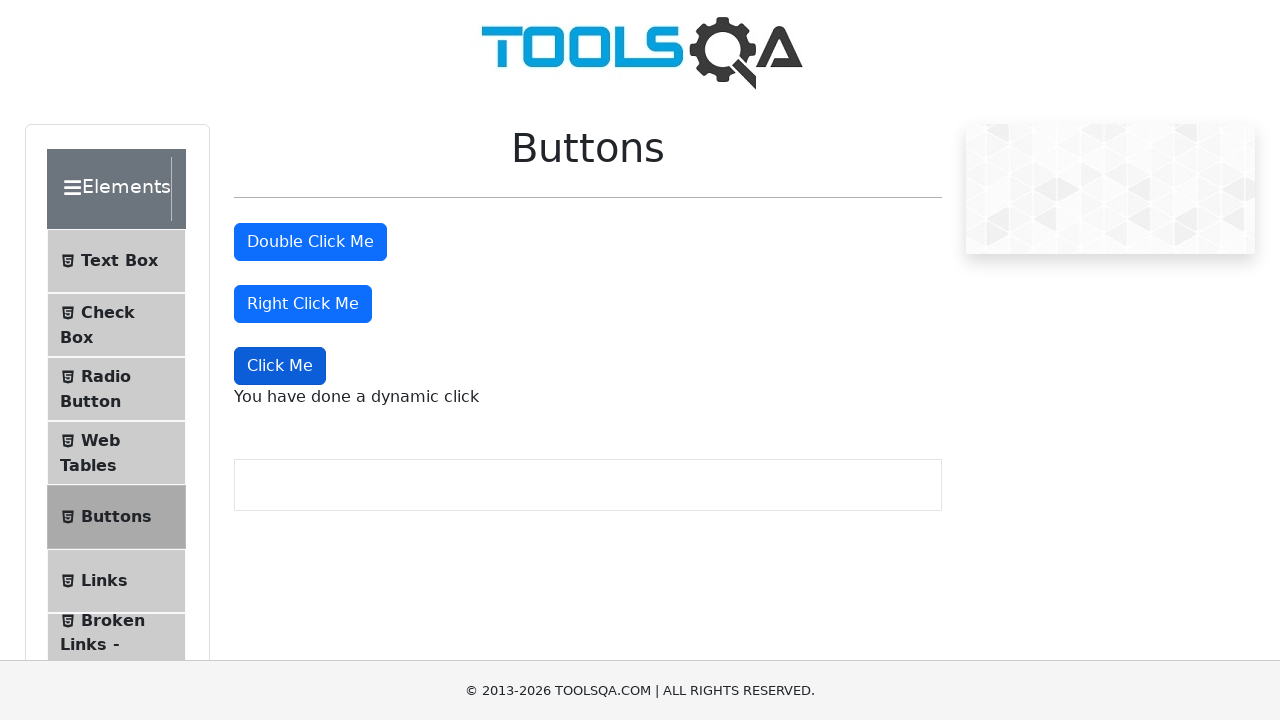